Tests filling out the complete feedback form, submitting it, then clicking No to go back and verify all form fields retain their values.

Starting URL: https://kristinek.github.io/site/tasks/provide_feedback

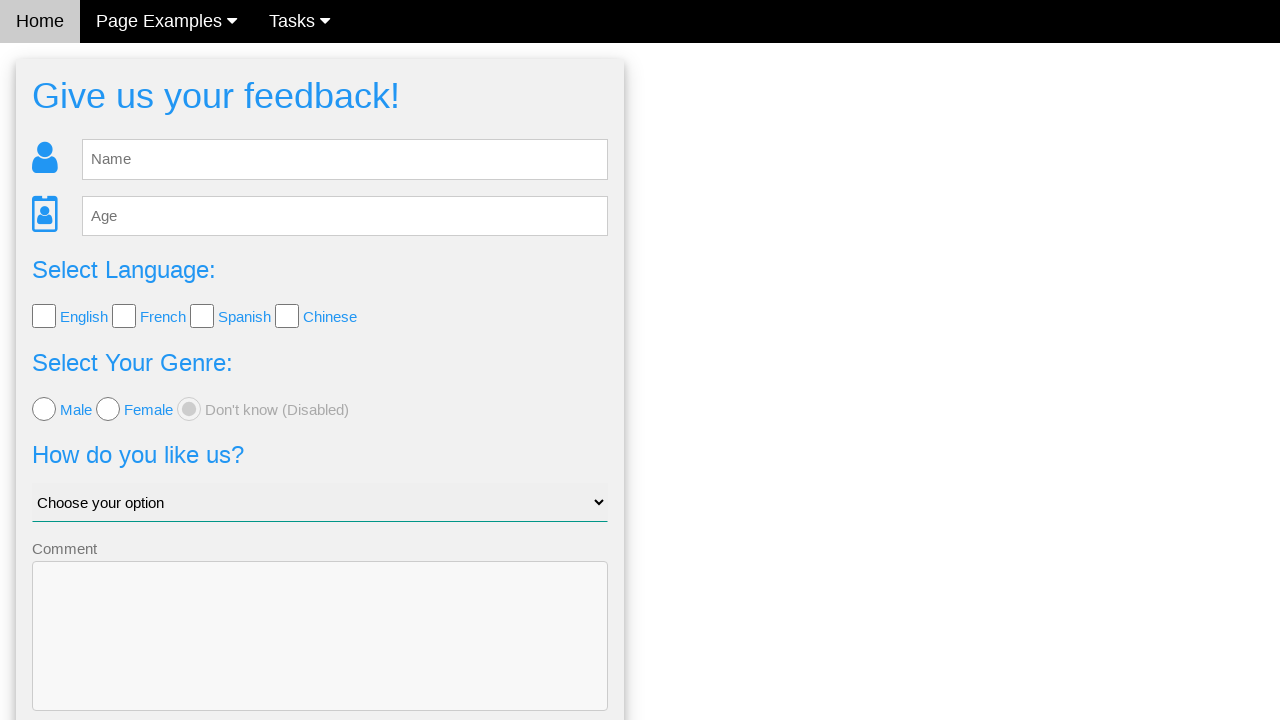

Filled name field with 'Tamara' on input[name='name']
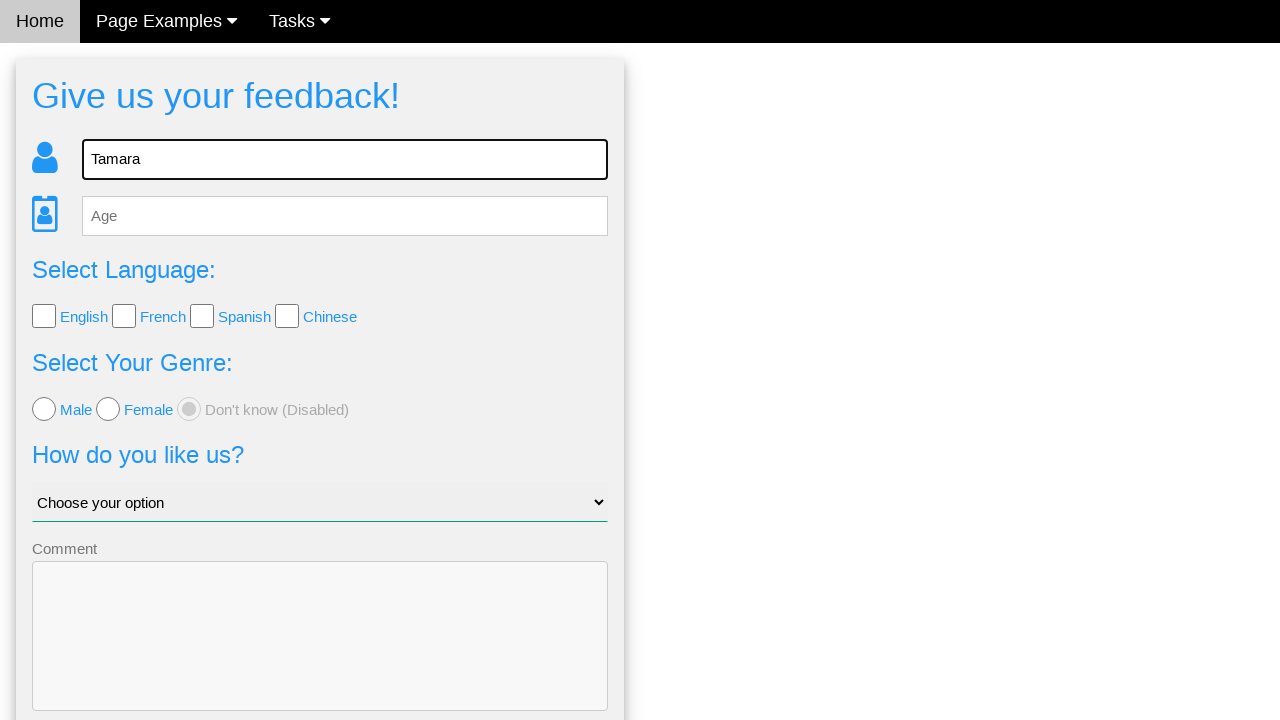

Filled age field with '38' on input[name='age']
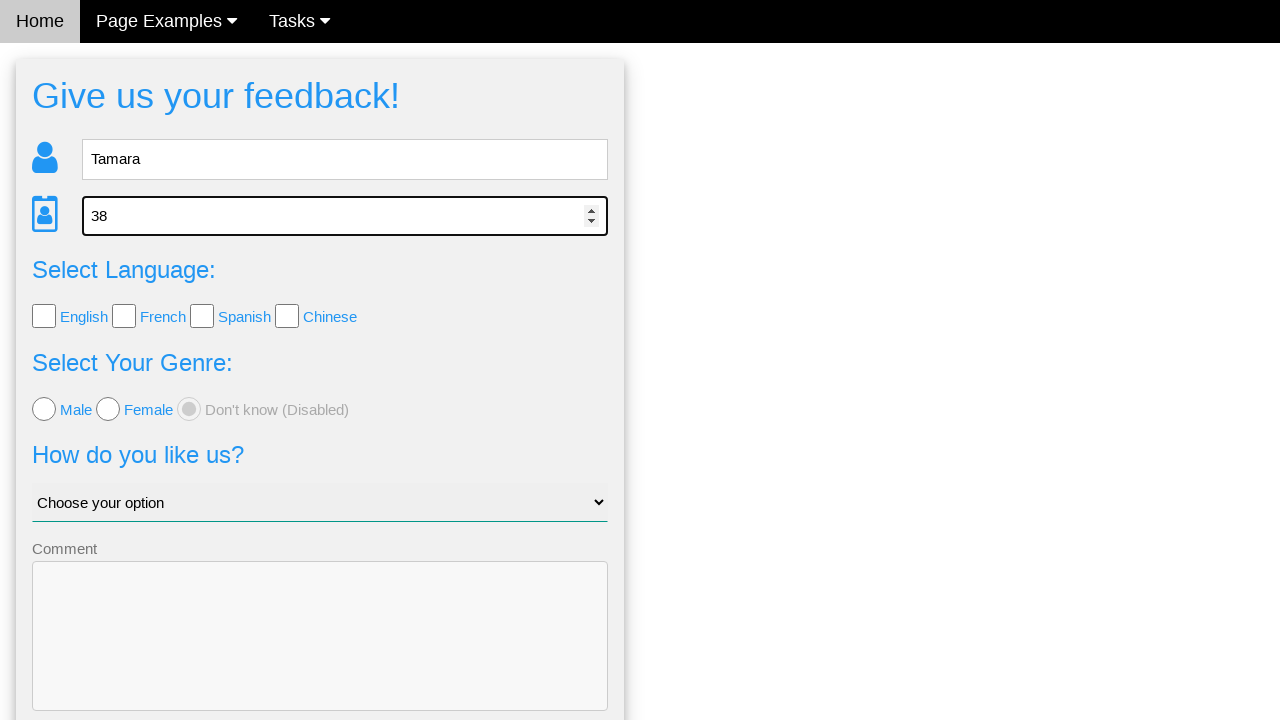

Checked English language checkbox at (44, 316) on input[value='English']
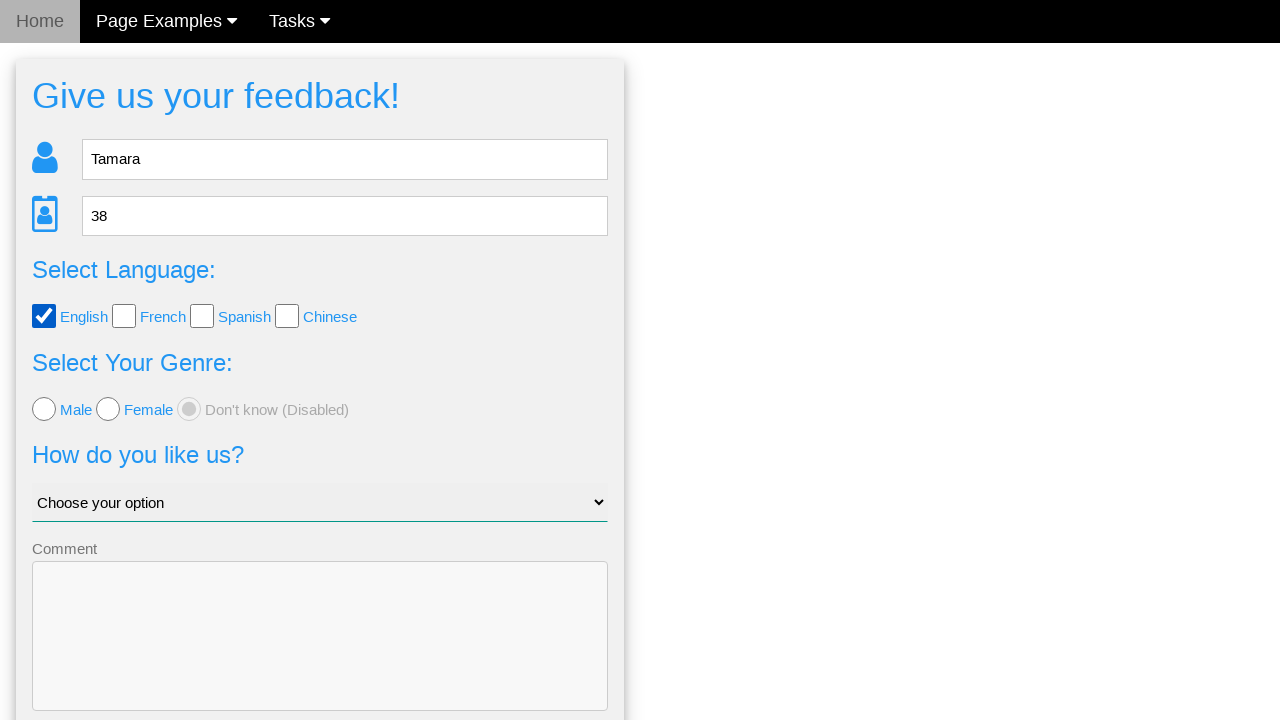

Selected female gender radio button at (108, 409) on input[value='female']
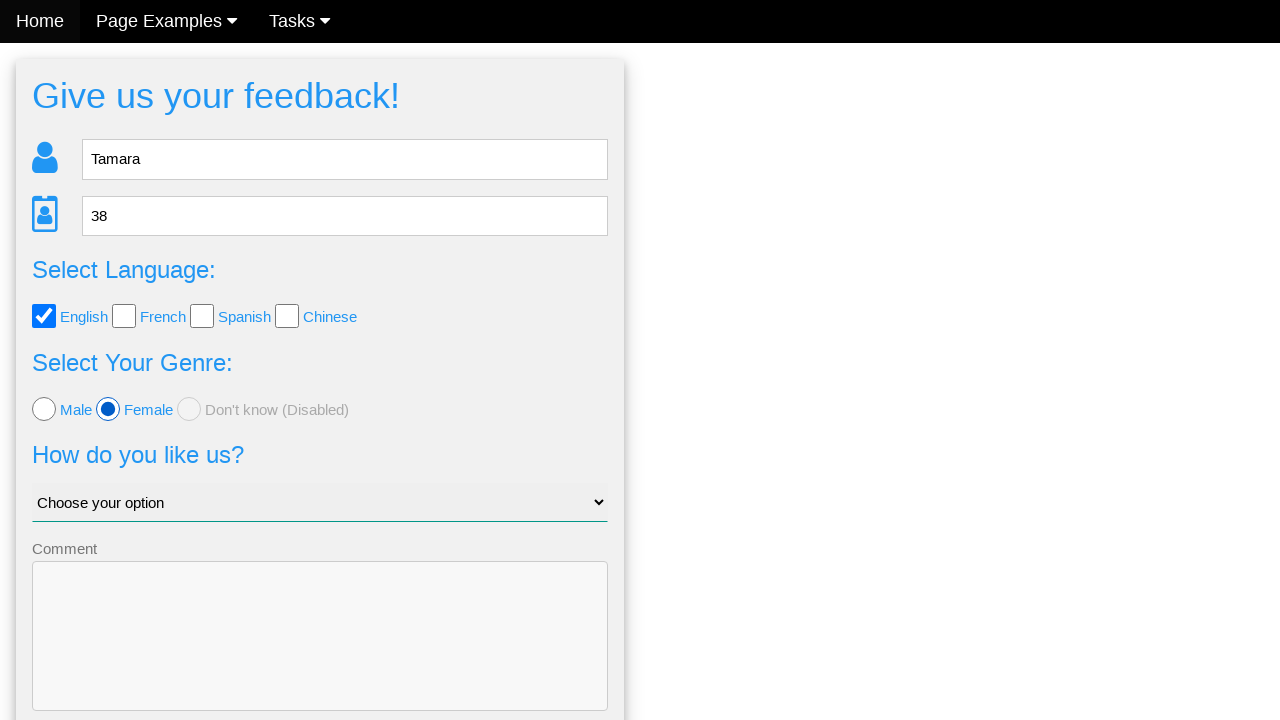

Selected 'Ok, i guess' from satisfaction dropdown on select
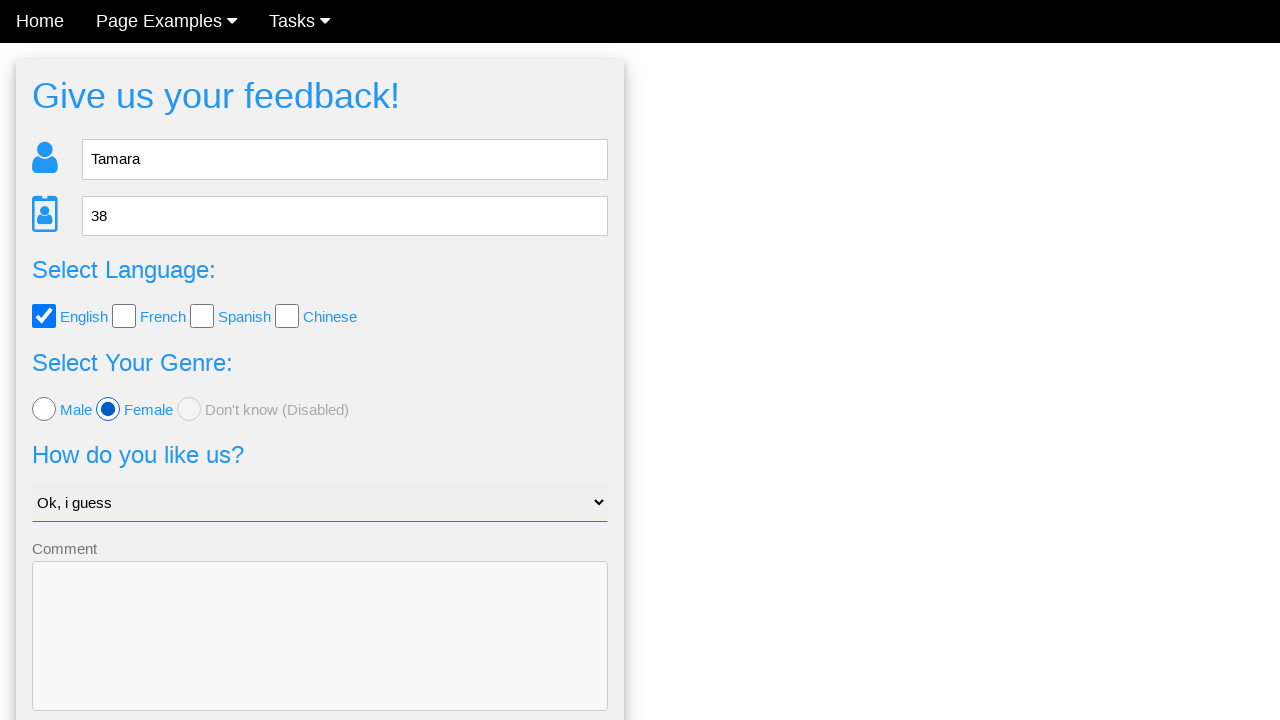

Filled comment field with 'thanks' on textarea[name='comment']
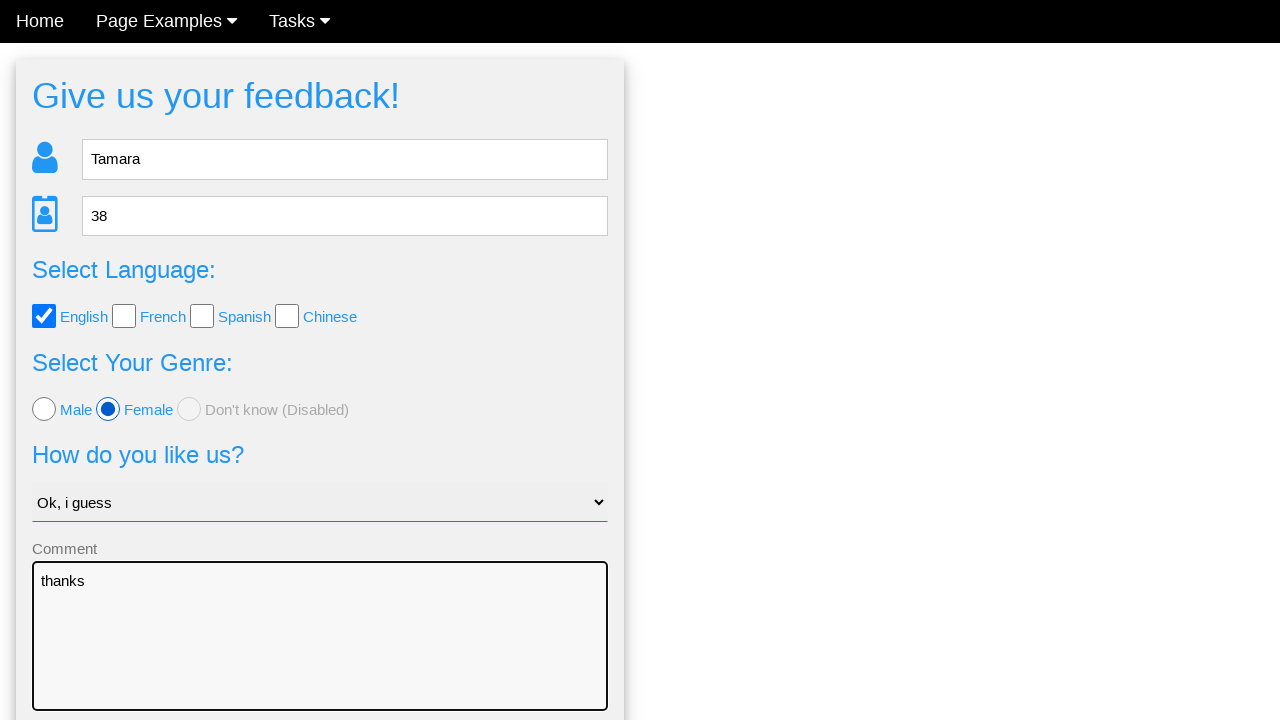

Clicked Send button to submit feedback form at (320, 656) on button[type='submit']
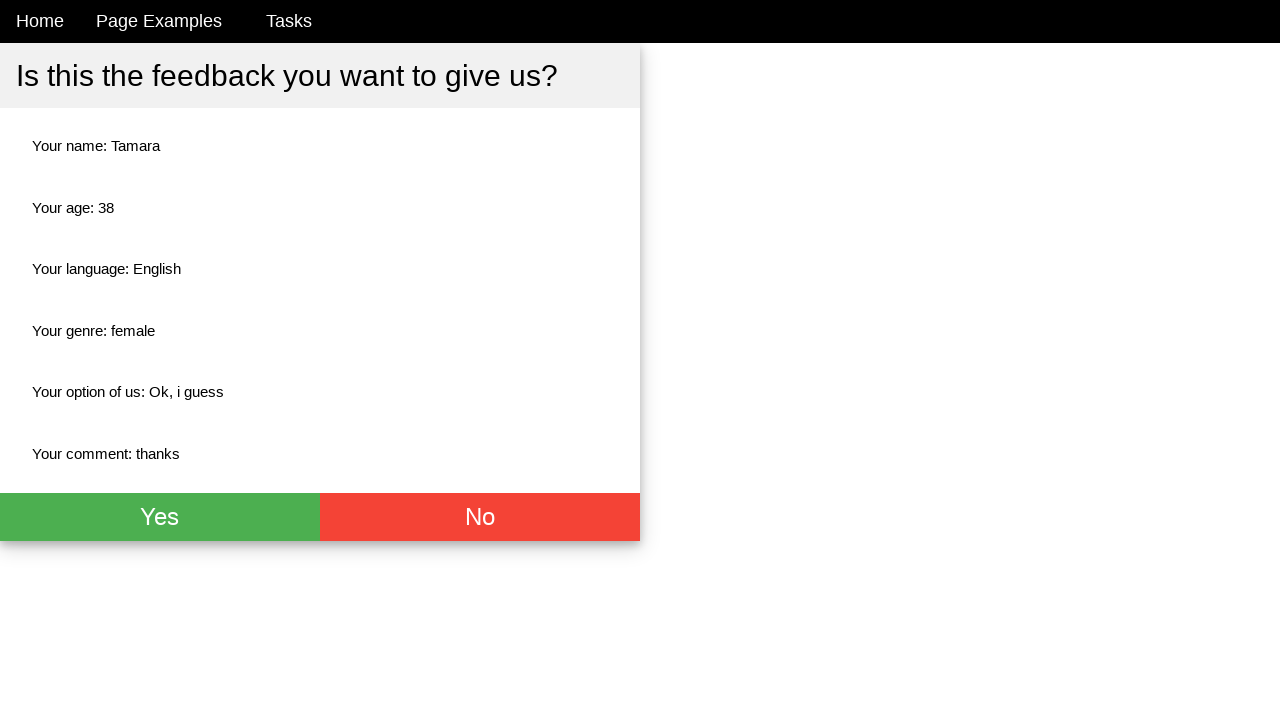

Confirmation buttons appeared after form submission
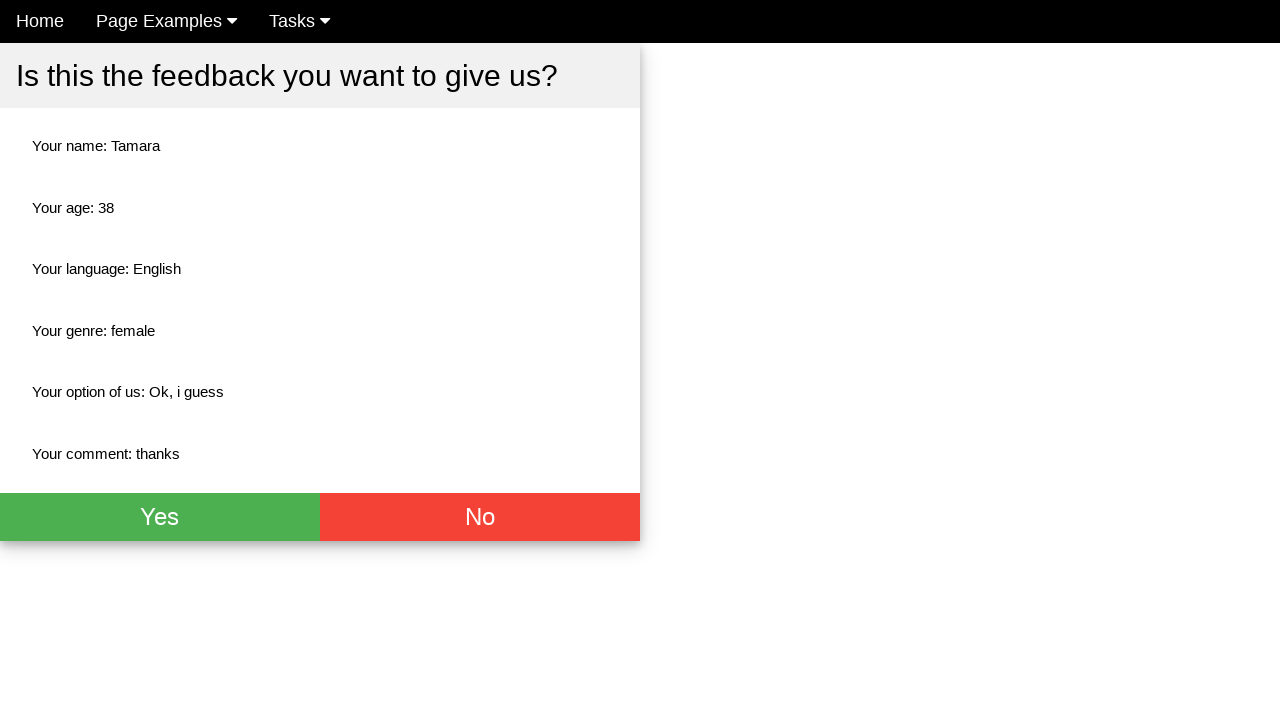

Clicked No button to return to form at (480, 517) on button:has-text('No')
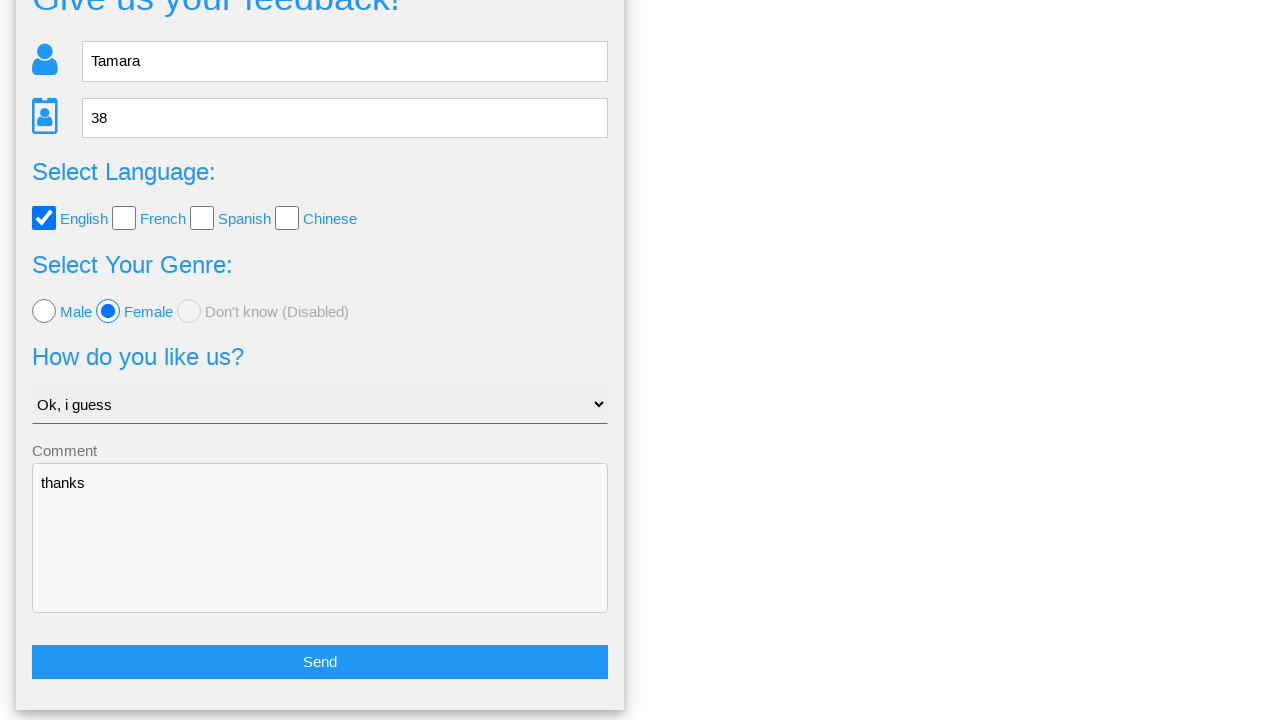

Form reappeared after clicking No - verified all fields retain their values
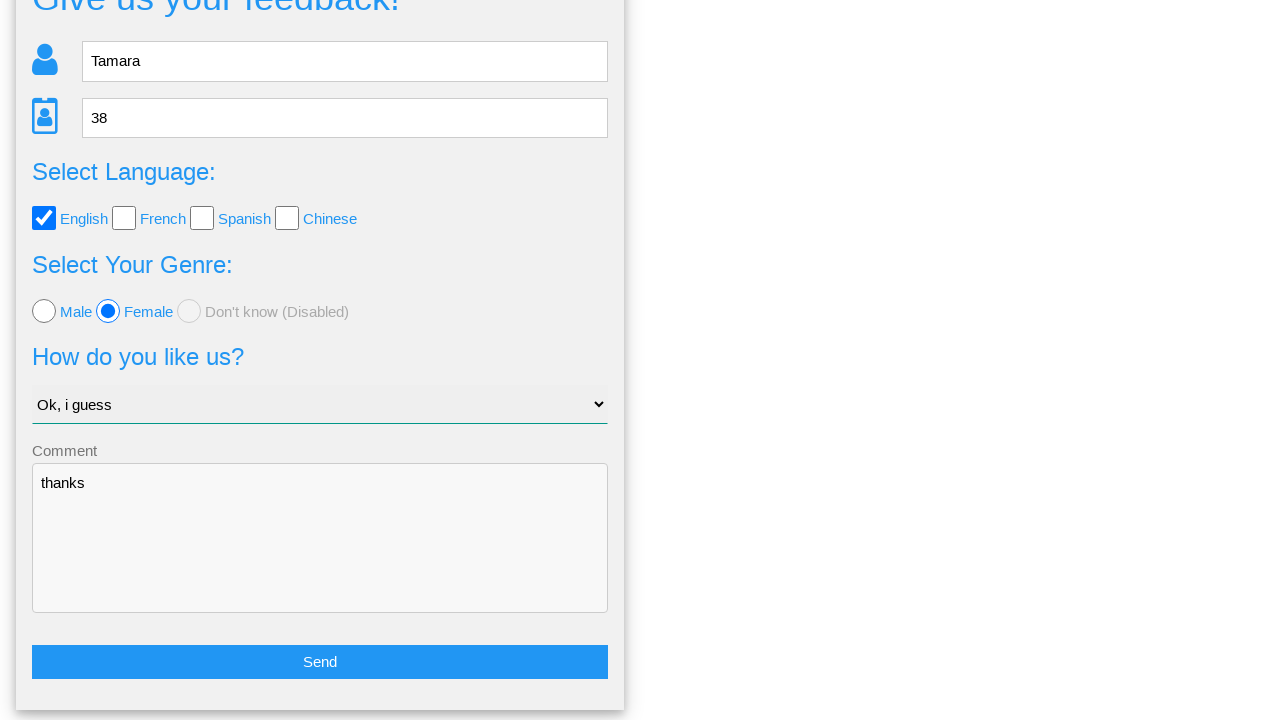

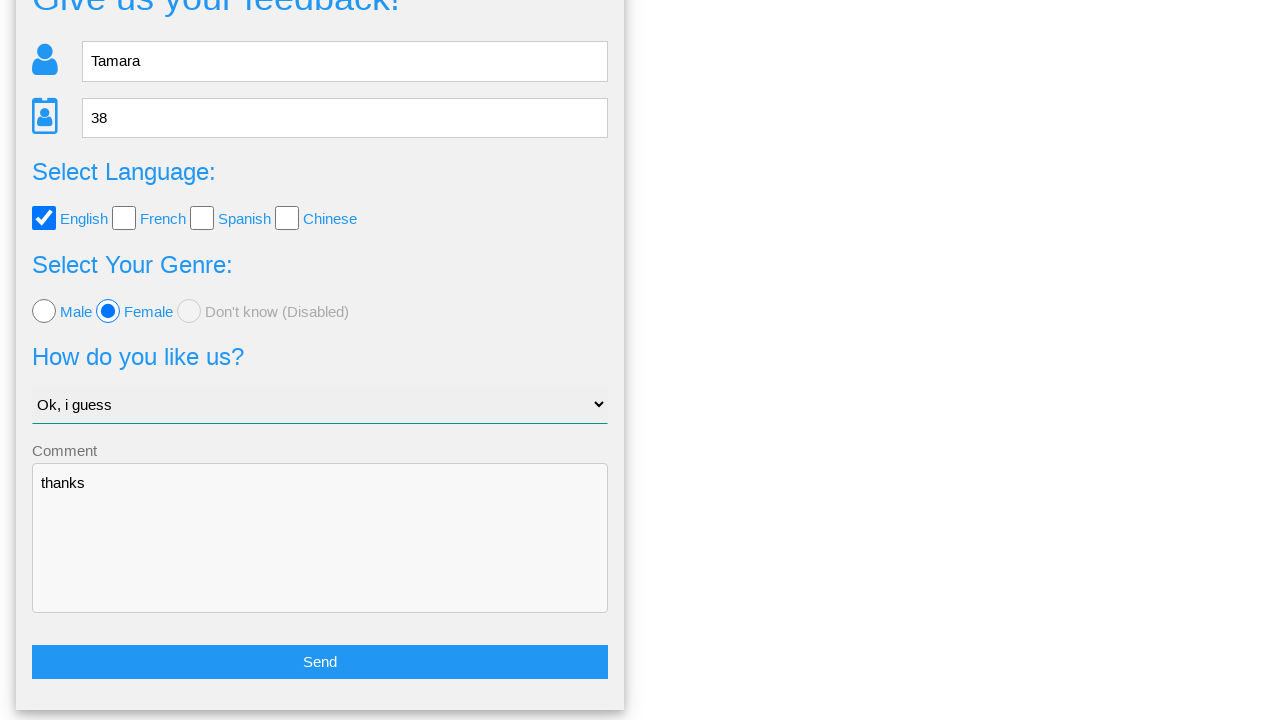